Tests opening an account for a user by selecting user and currency from dropdowns

Starting URL: https://www.globalsqa.com/angularJs-protractor/BankingProject/#/login

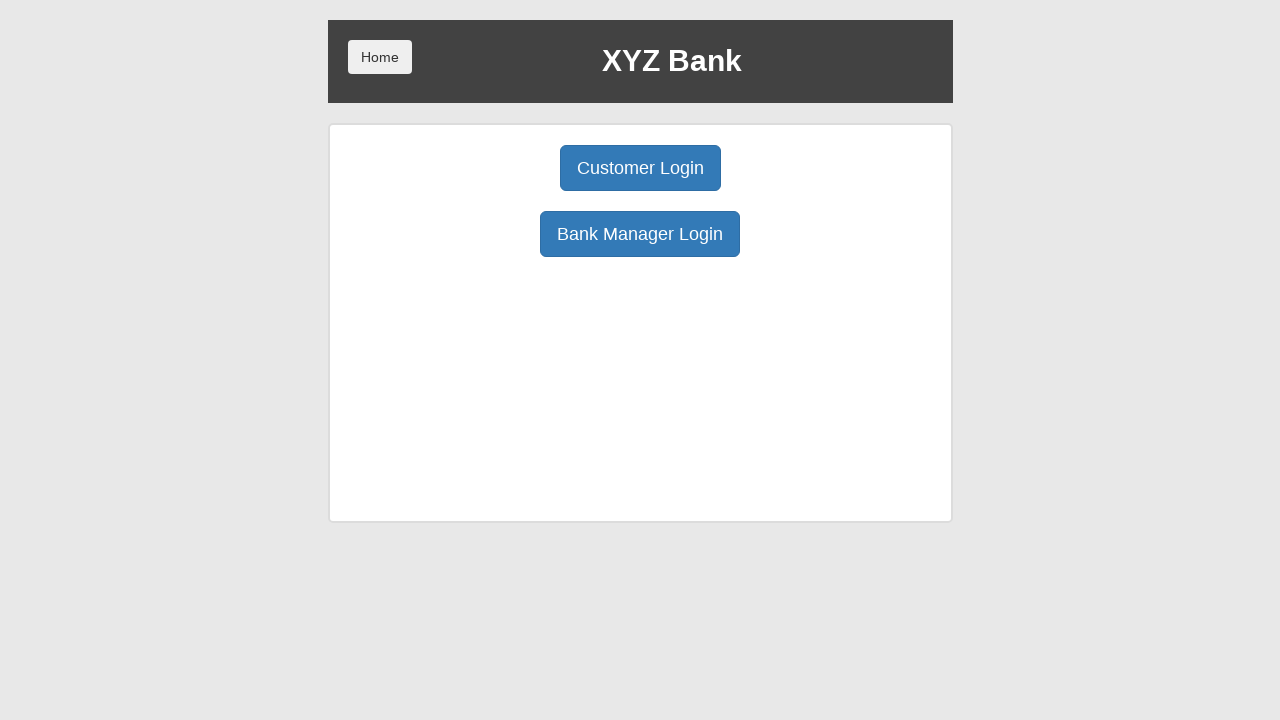

Clicked Bank Manager Login button at (640, 234) on body > div > div > div.ng-scope > div > div.borderM.box.padT20 > div:nth-child(3
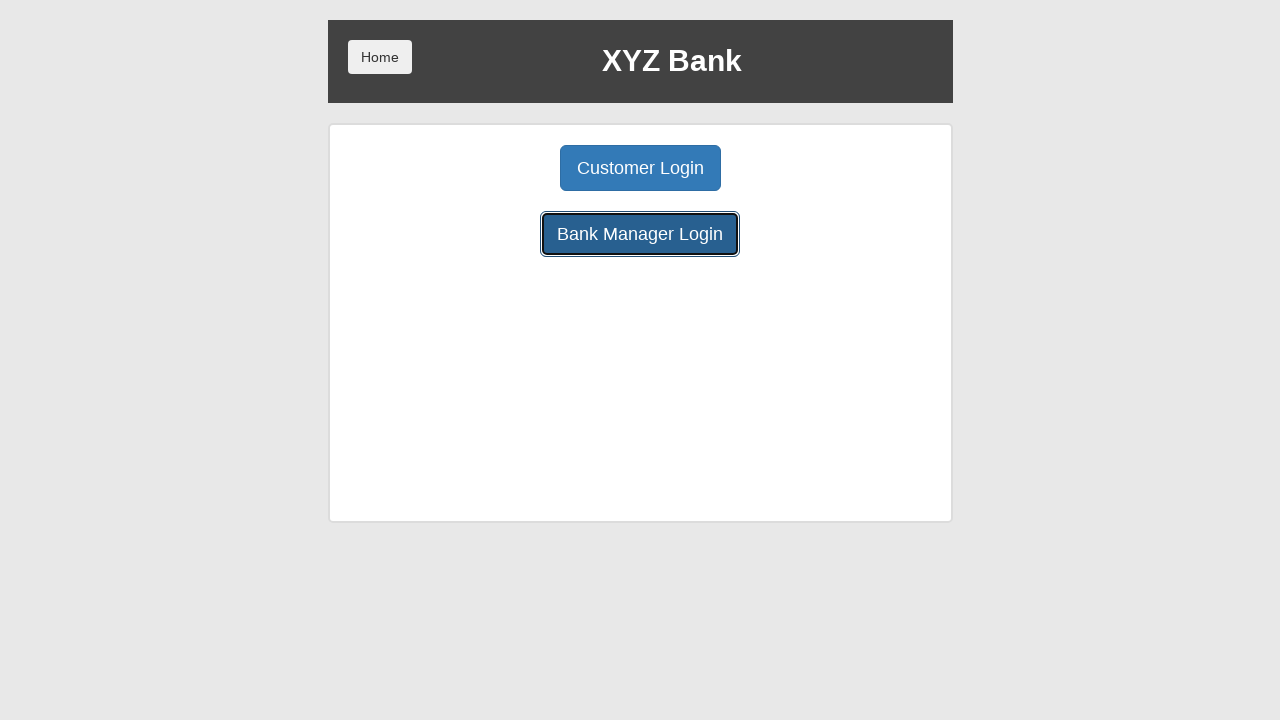

Open Account button appeared
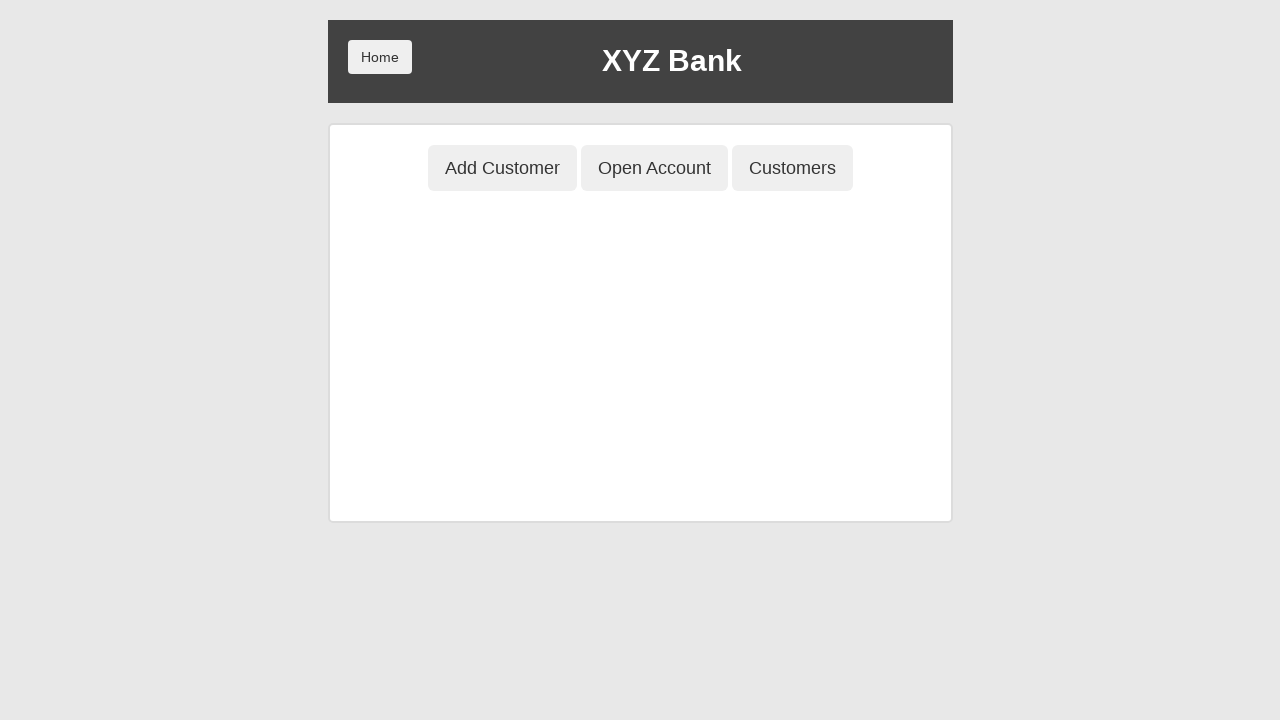

Clicked Open Account button at (654, 168) on body > div > div > div.ng-scope > div > div.center > button:nth-child(2)
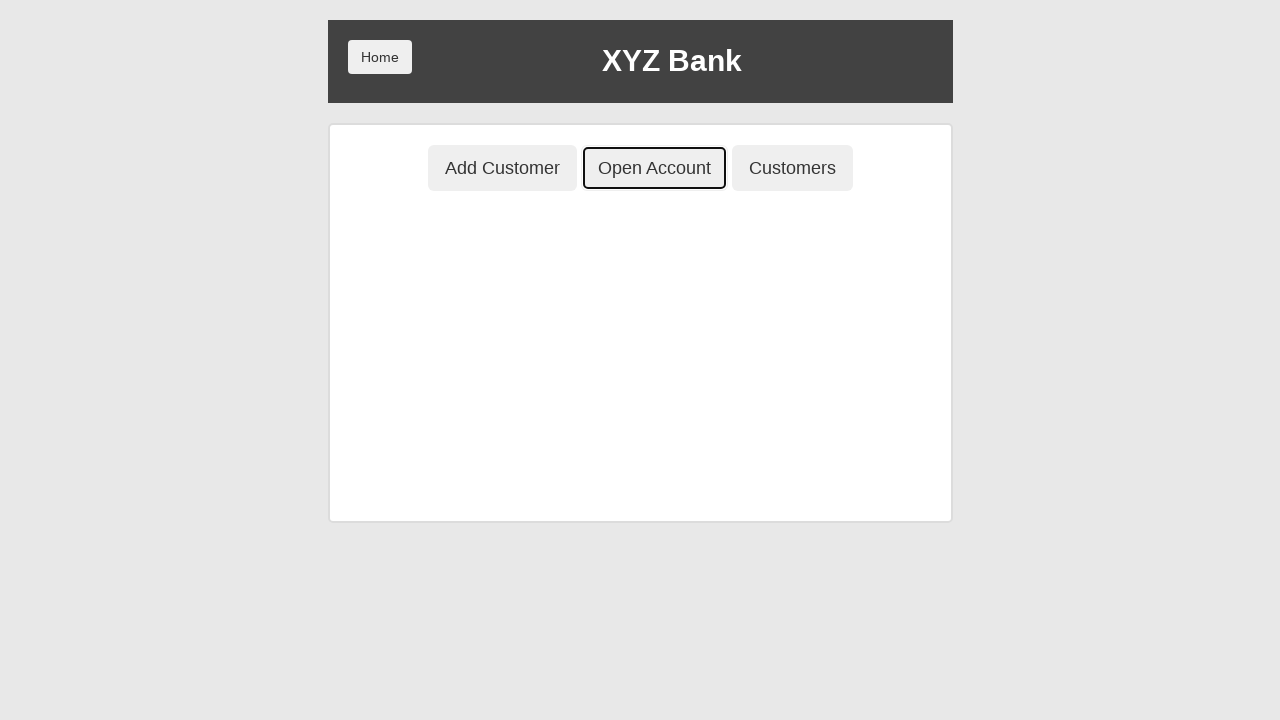

User dropdown appeared
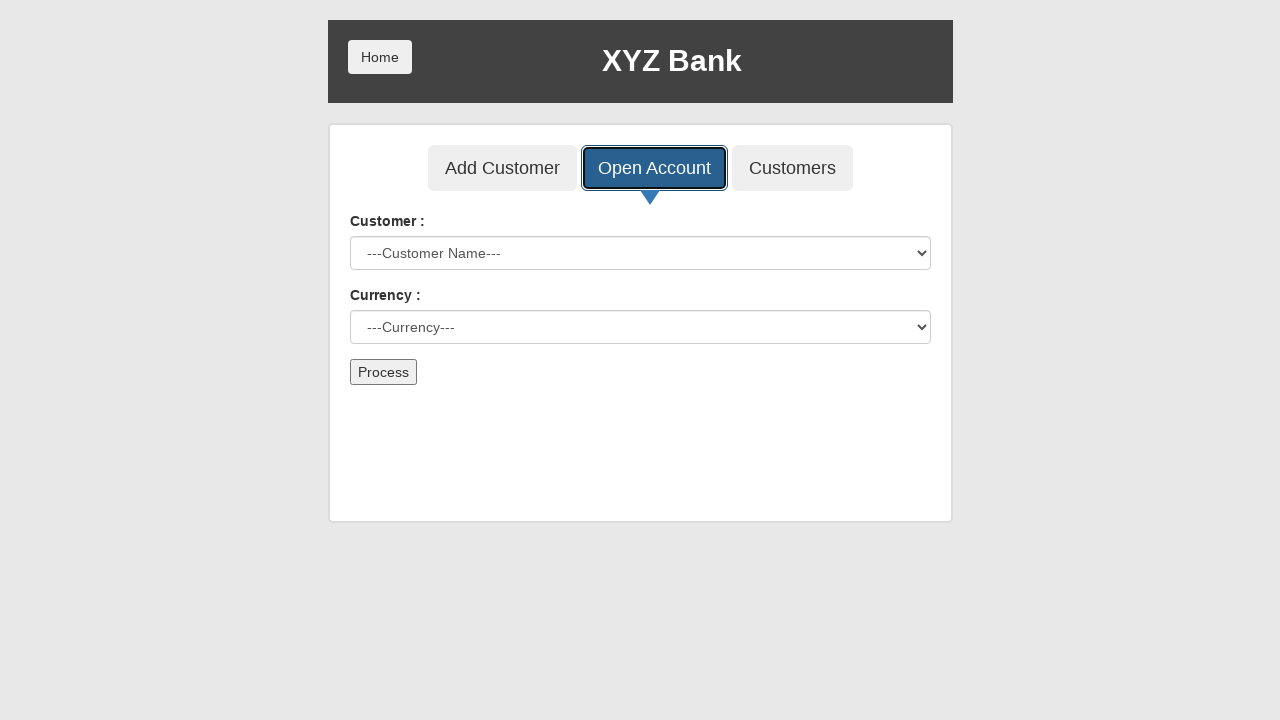

Selected user at index 2 from dropdown on #userSelect
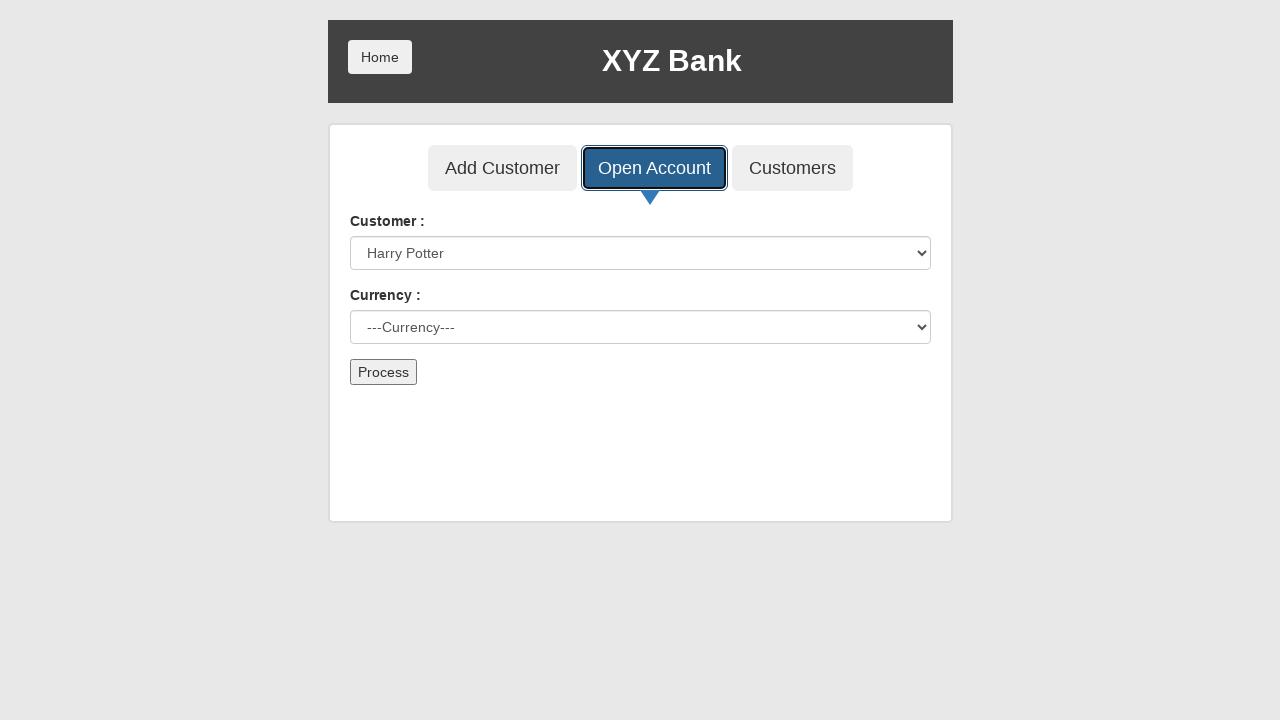

Currency dropdown appeared
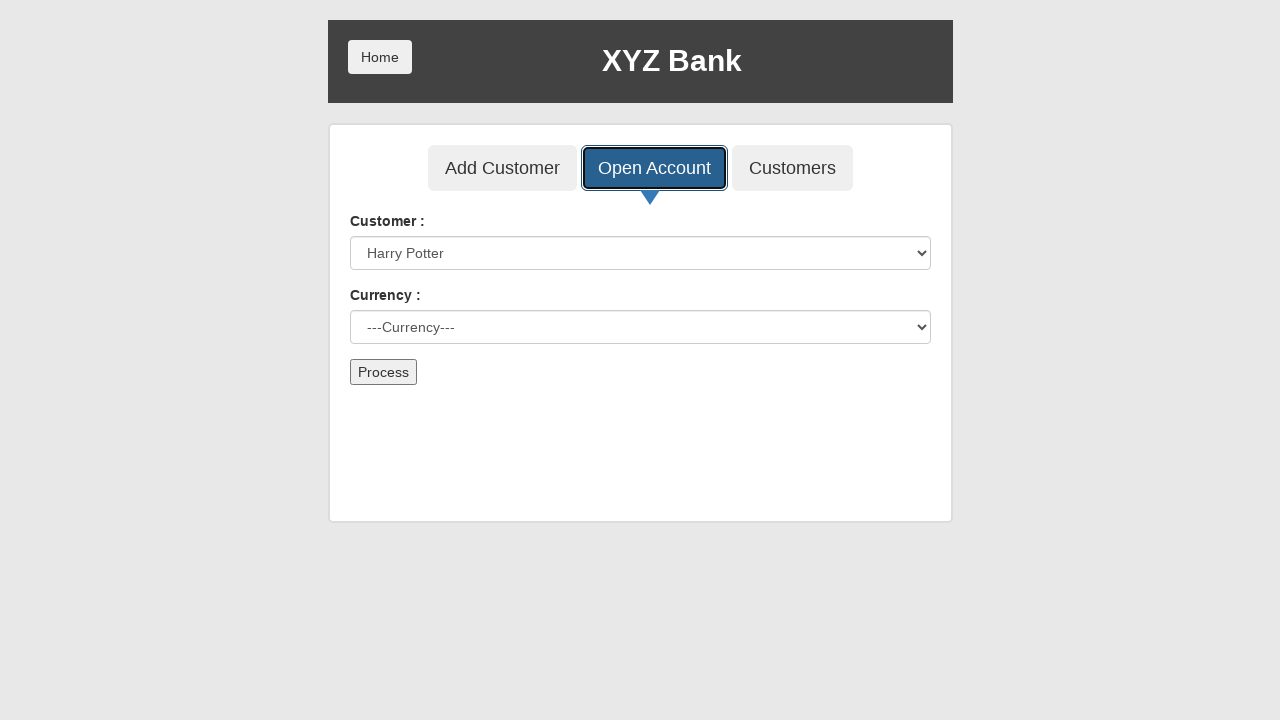

Selected currency at index 3 from dropdown on #currency
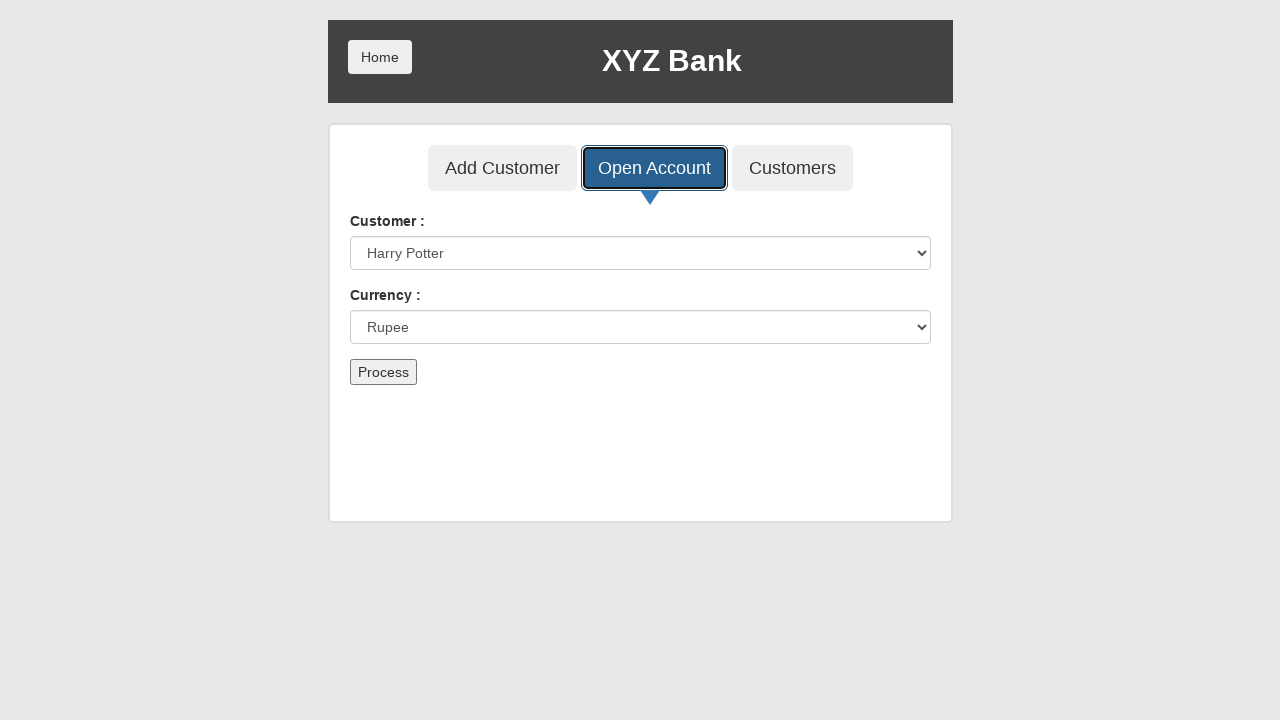

Clicked submit button to open account at (383, 372) on body > div > div > div.ng-scope > div > div.ng-scope > div > div > form > button
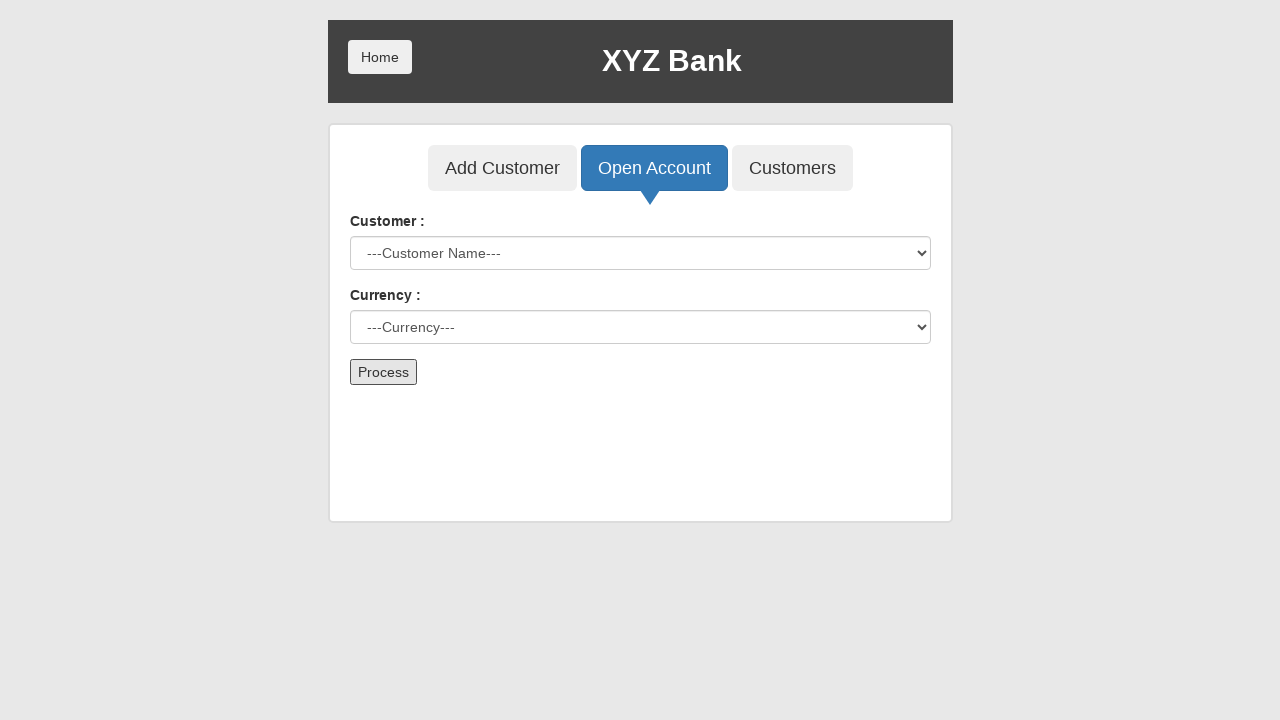

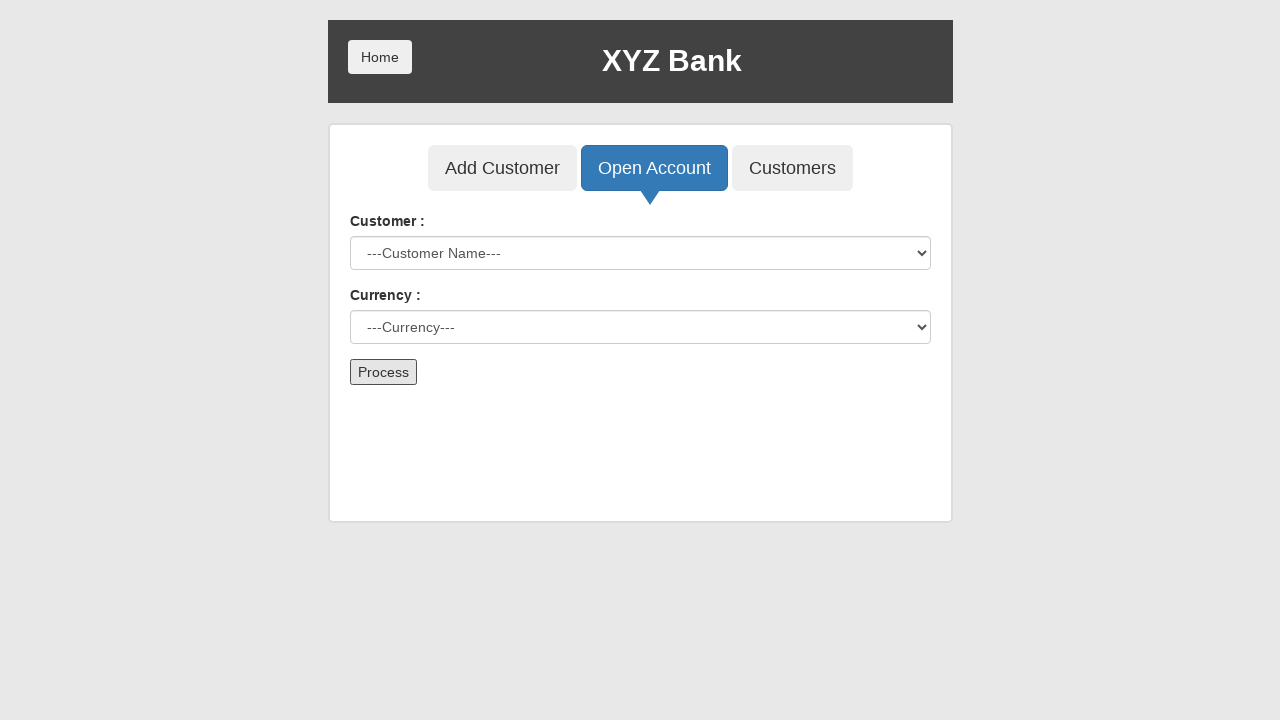